Navigates to the Demoblaze demo e-commerce website homepage and verifies the page loads successfully.

Starting URL: https://www.demoblaze.com/index.html

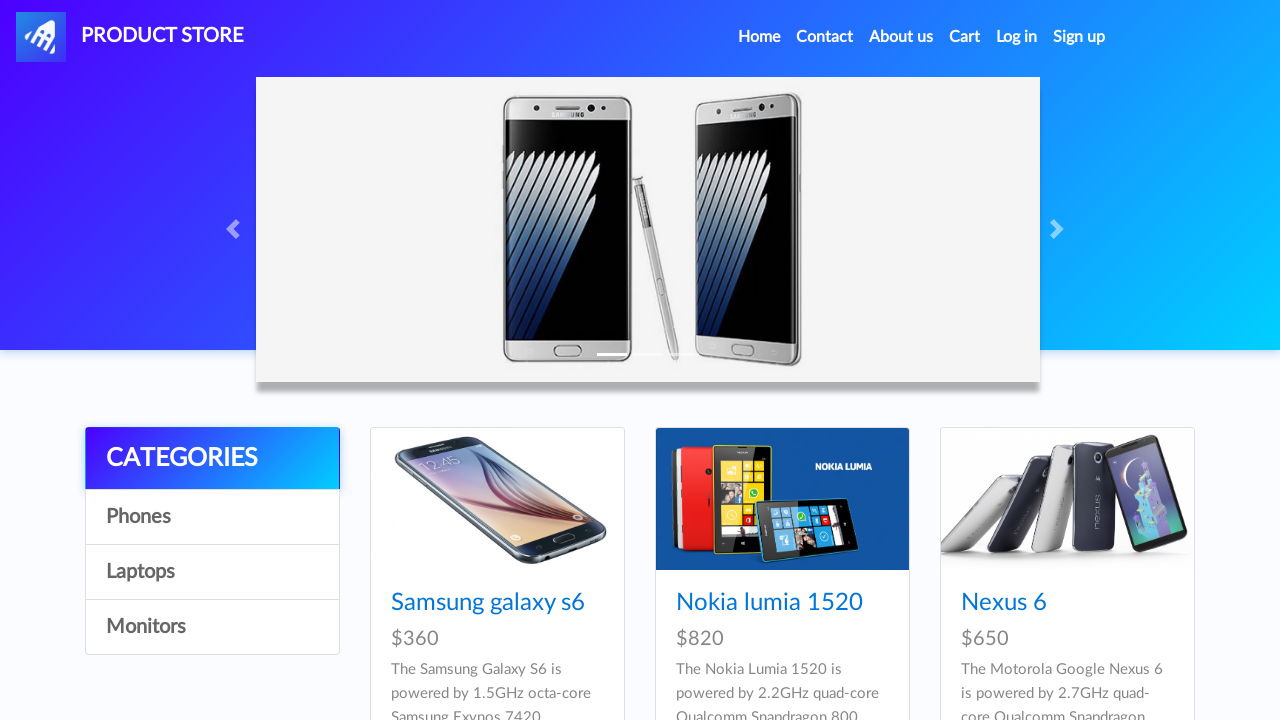

Navigated to Demoblaze homepage
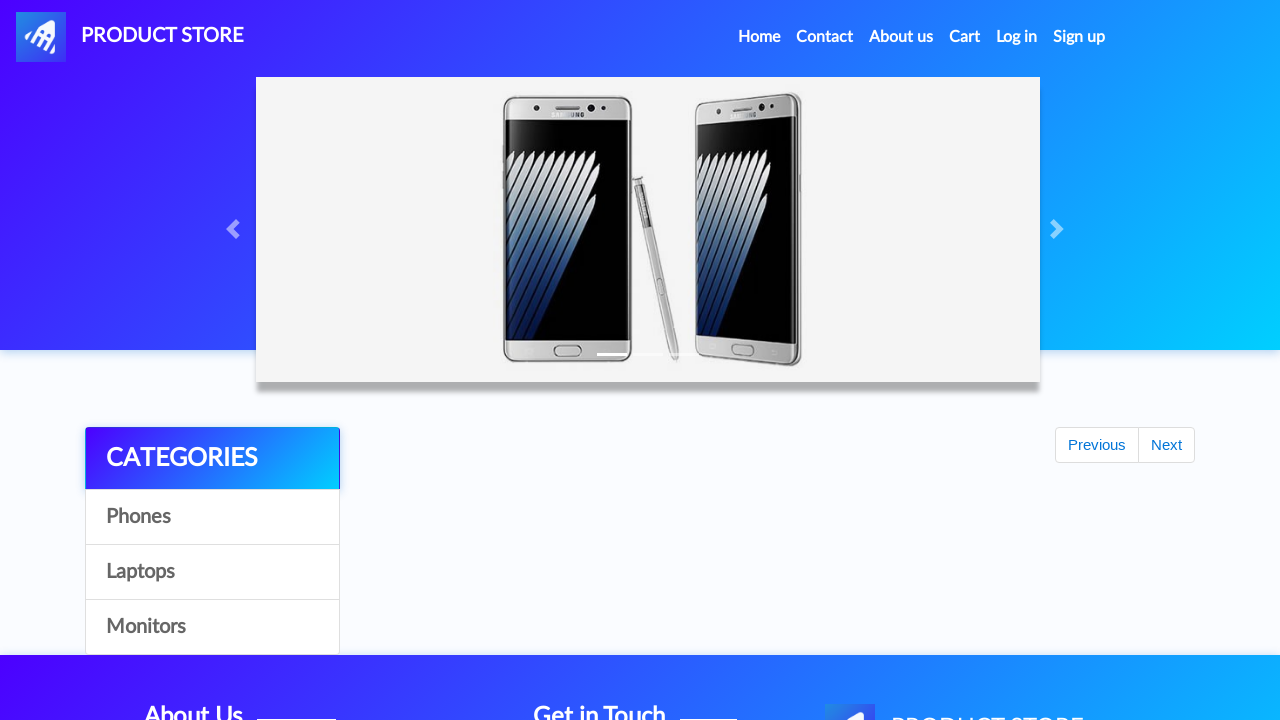

Navigation bar loaded successfully
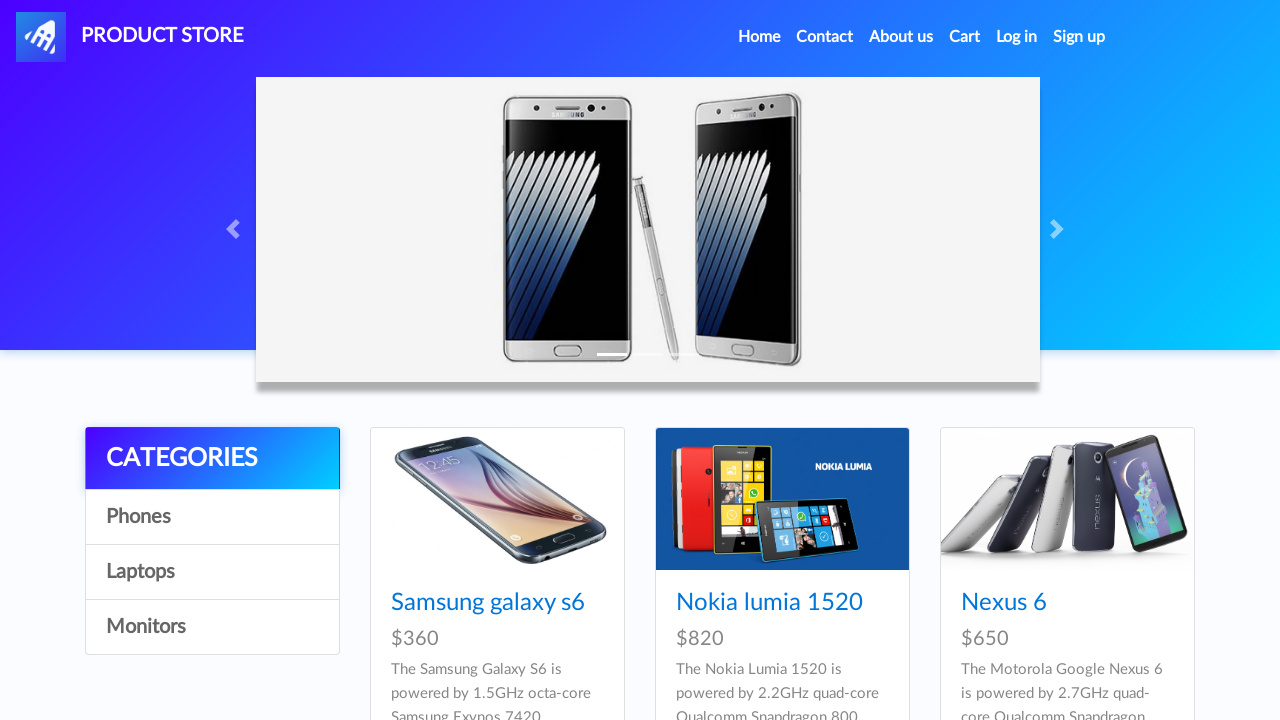

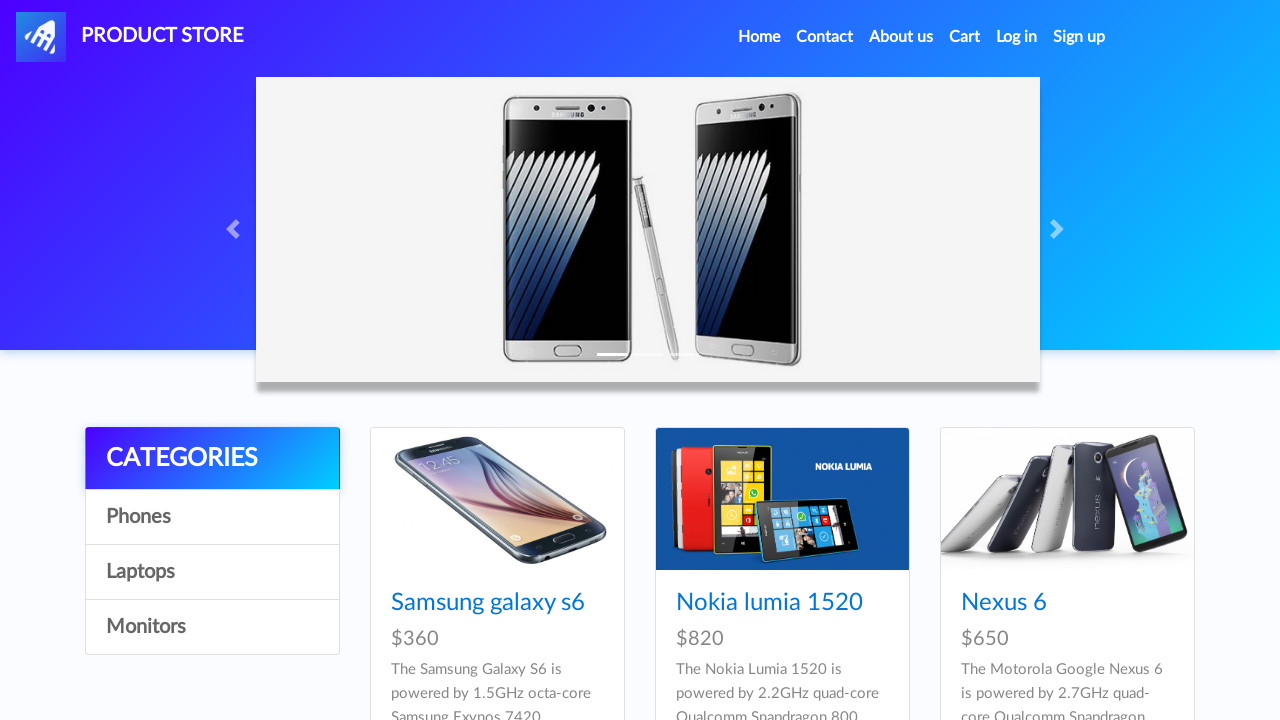